Tests alert and confirm dialog handling by entering text, triggering alerts, and accepting/dismissing them

Starting URL: https://rahulshettyacademy.com/AutomationPractice/

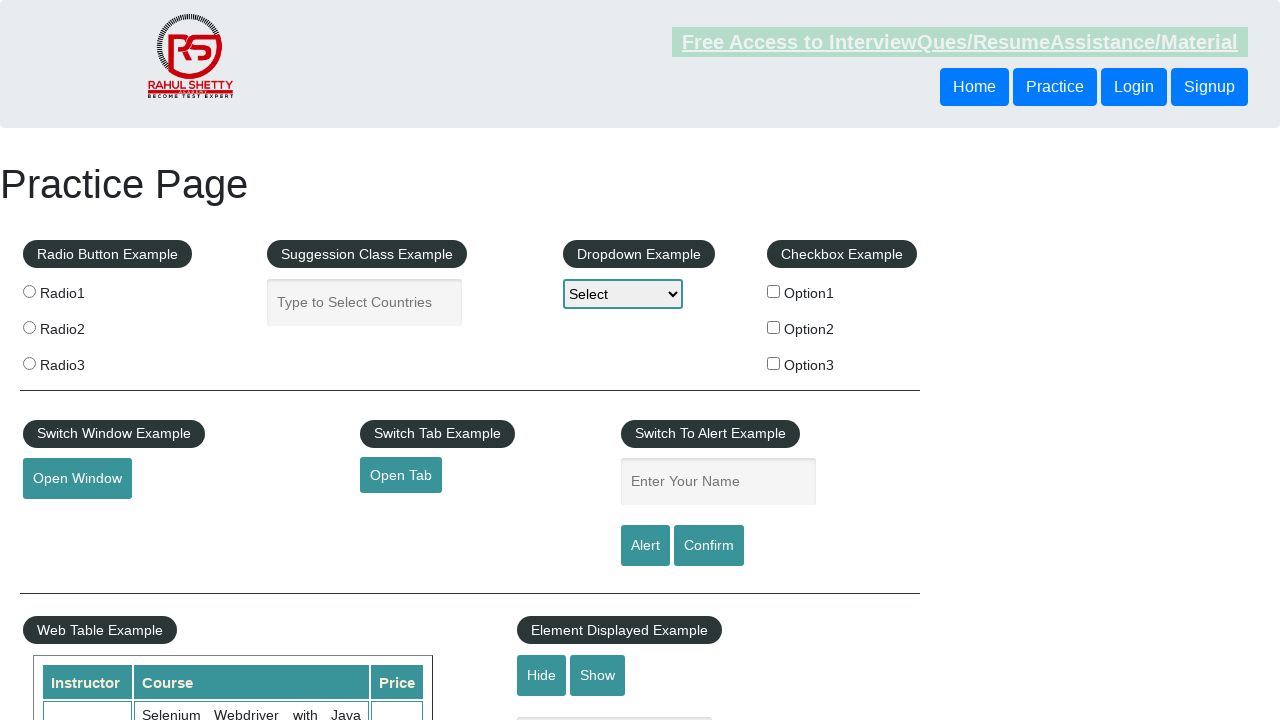

Filled name field with 'Toli' for alert test on input#name
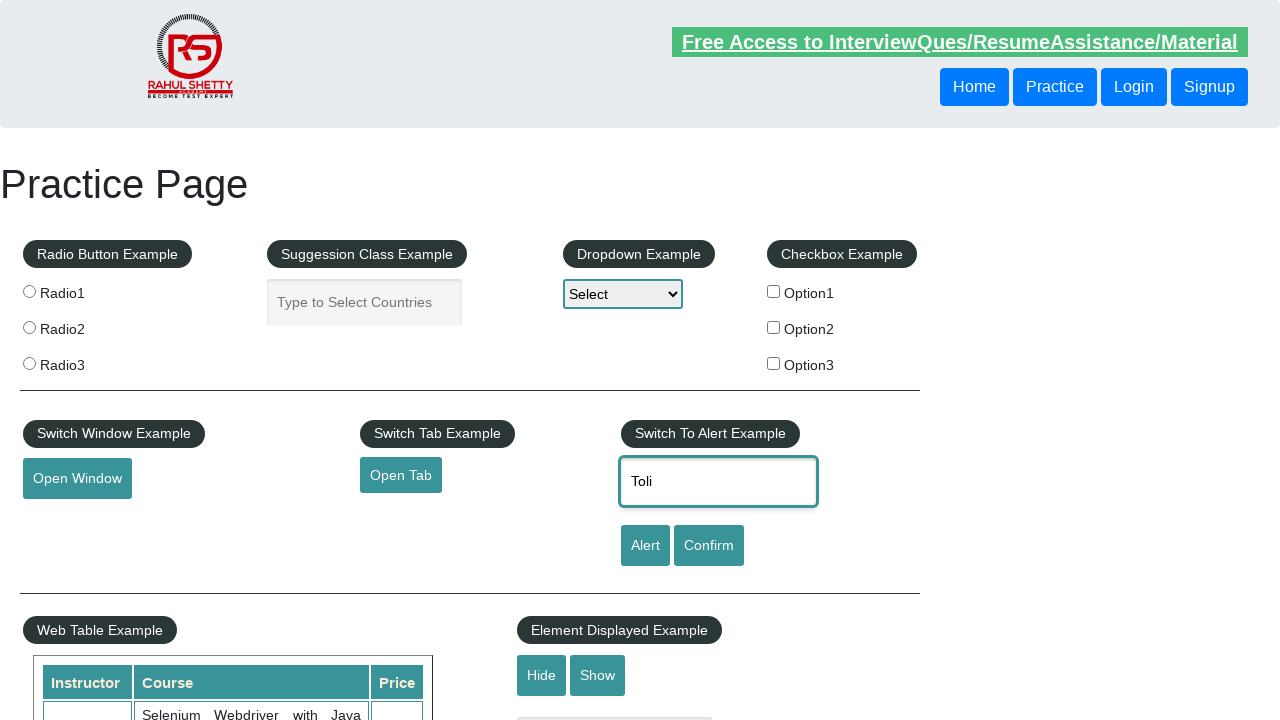

Clicked Alert button to trigger alert dialog at (645, 546) on input[value='Alert']
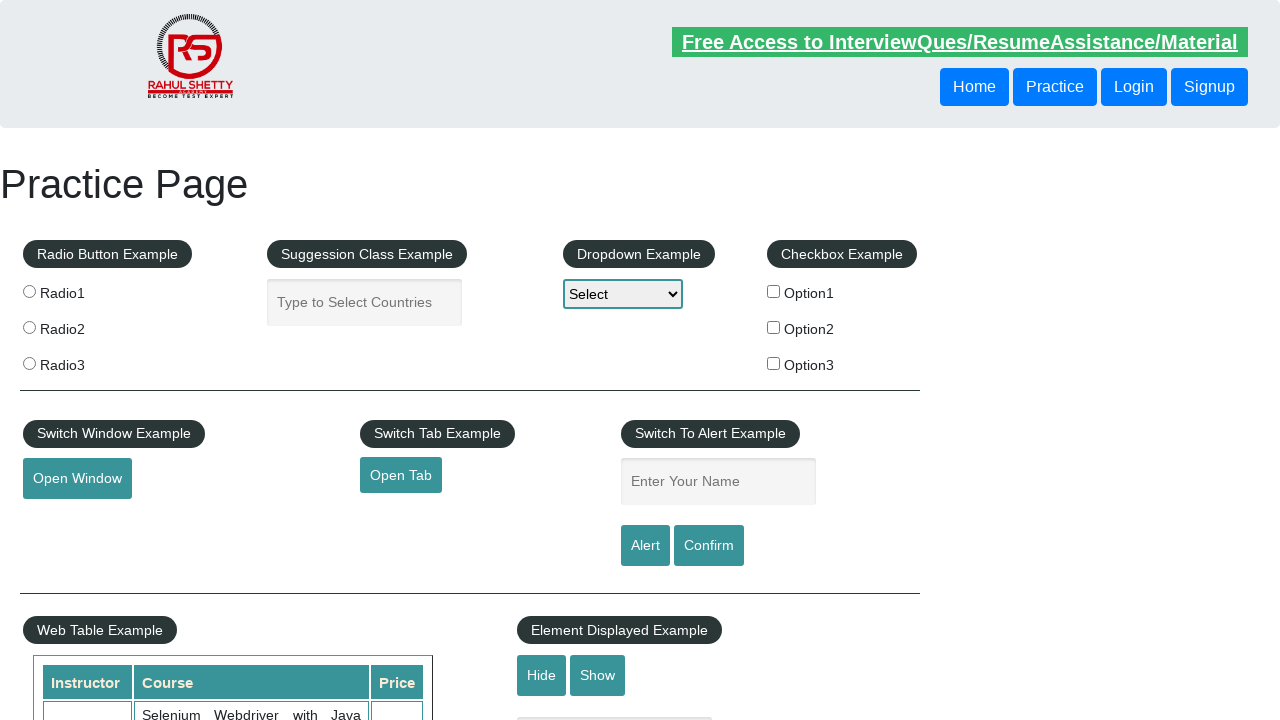

Set up dialog handler to accept alert
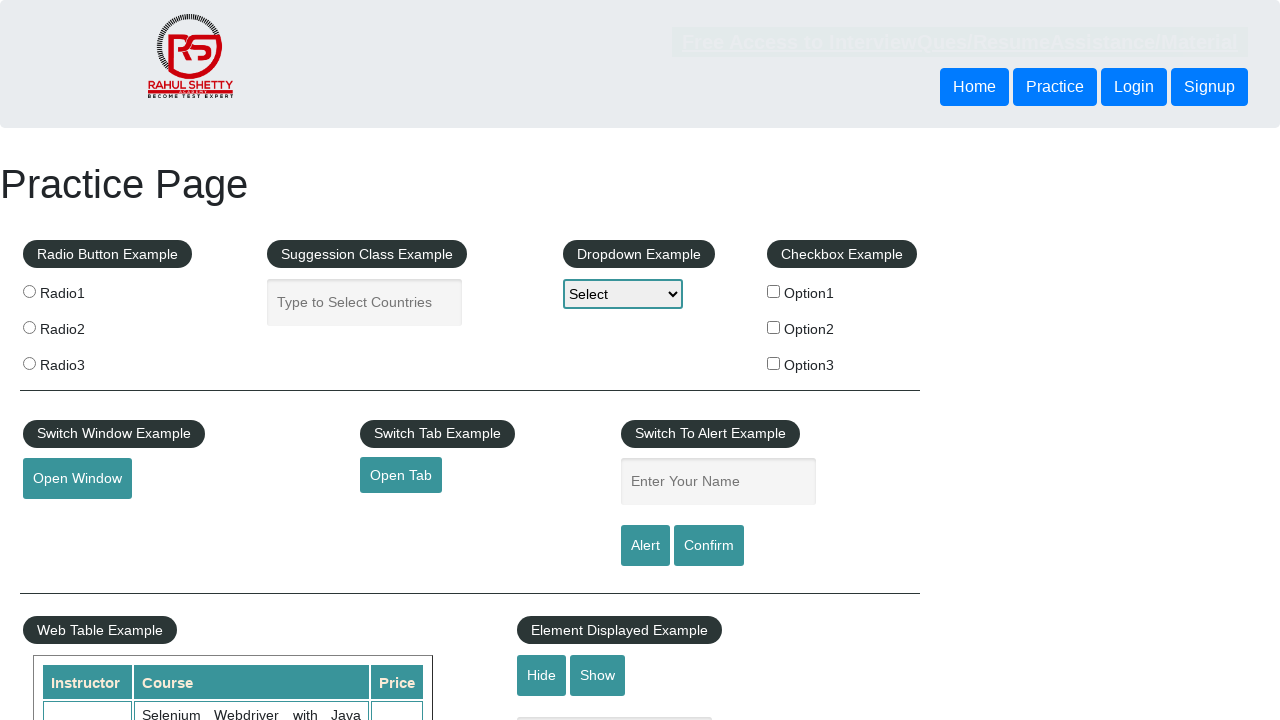

Filled name field with 'Toli' for confirm test on input#name
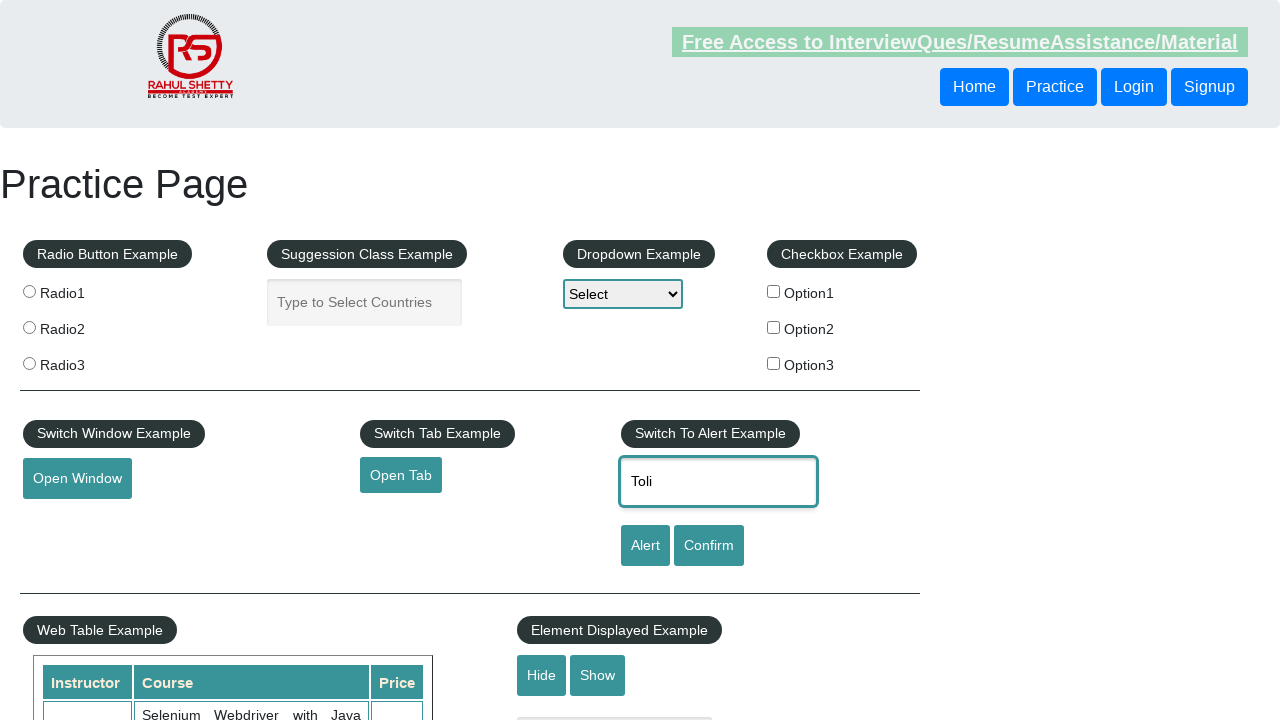

Clicked Confirm button to trigger confirm dialog at (709, 546) on input[value='Confirm']
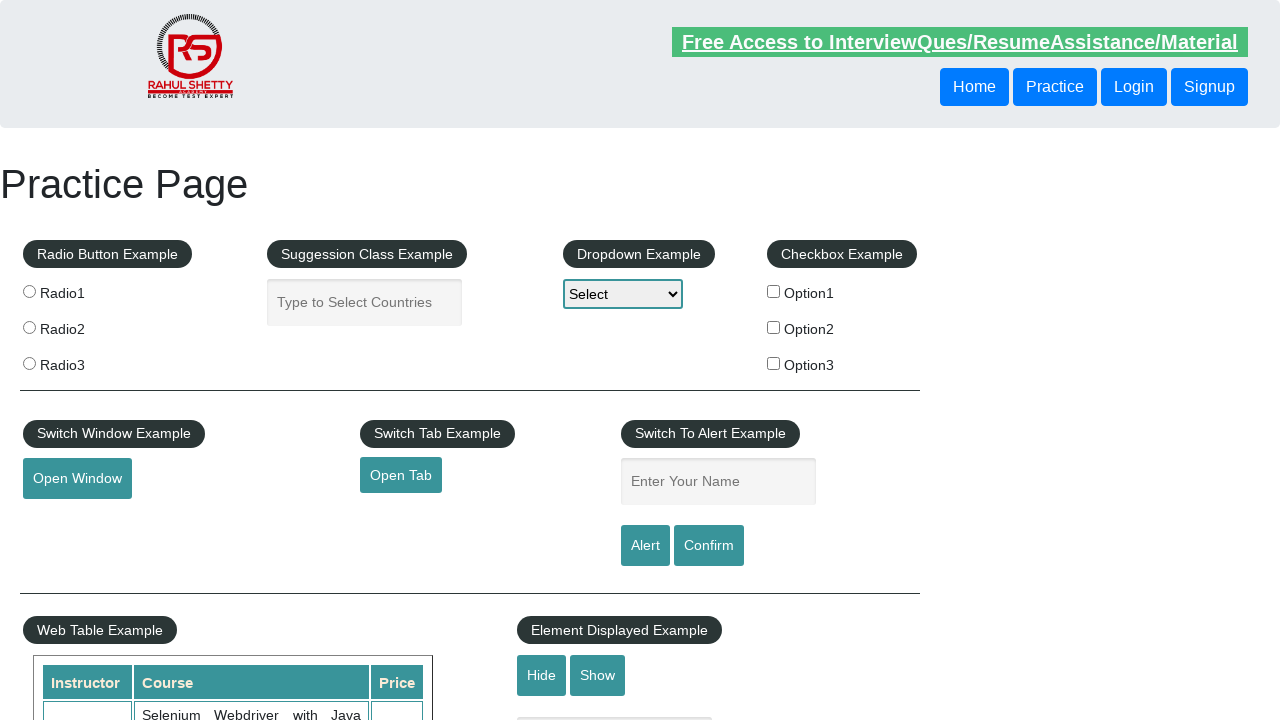

Set up dialog handler to dismiss confirm dialog
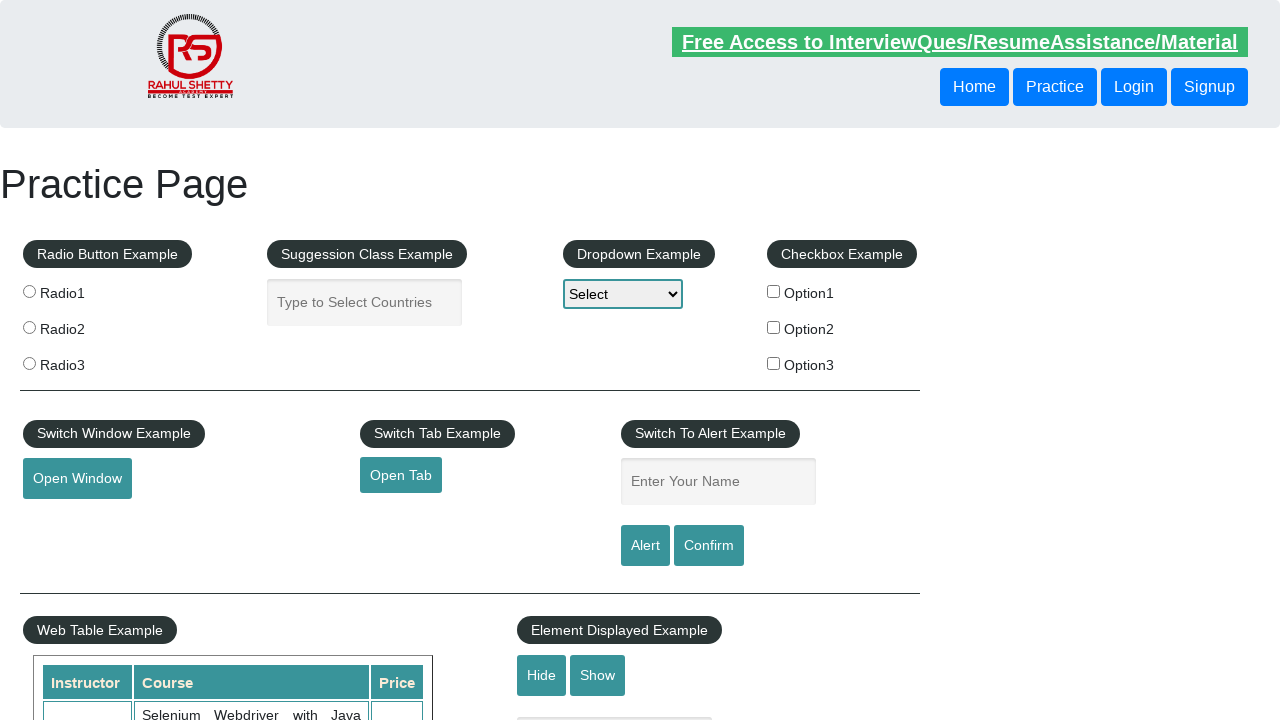

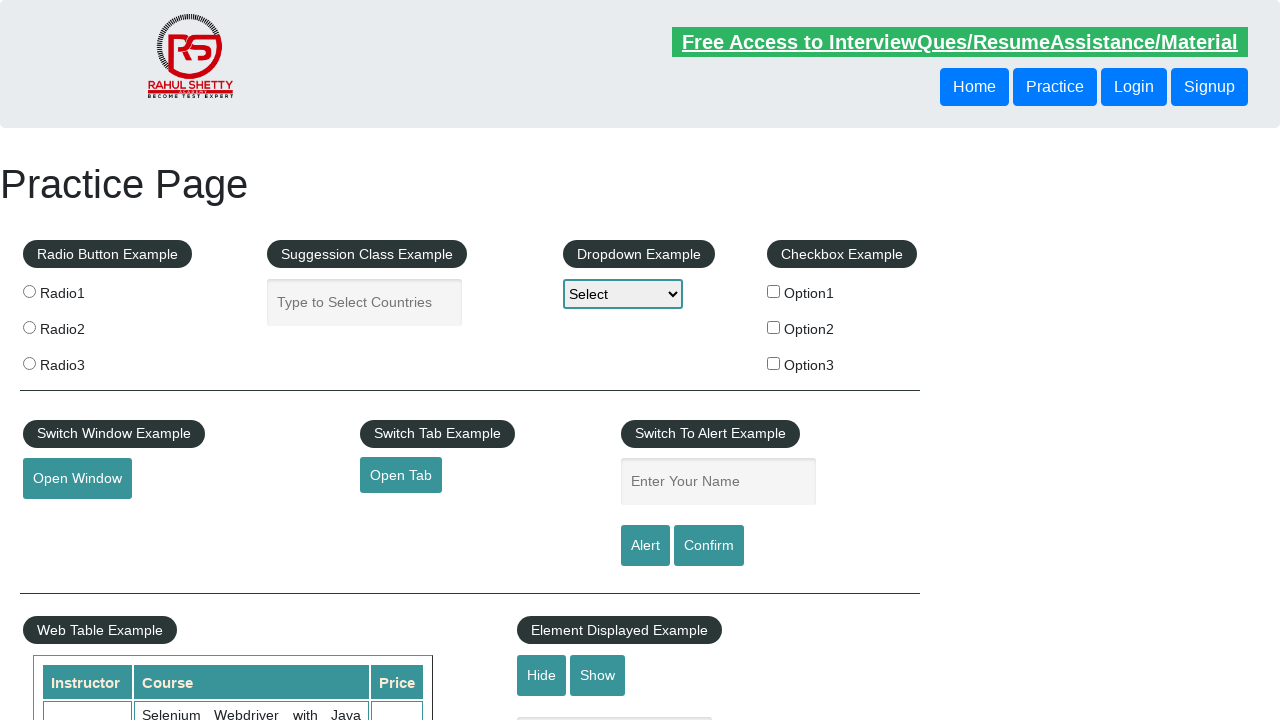